Tests file download functionality by navigating to a download page, clicking a download link, and verifying that a file was downloaded successfully.

Starting URL: https://the-internet.herokuapp.com/download

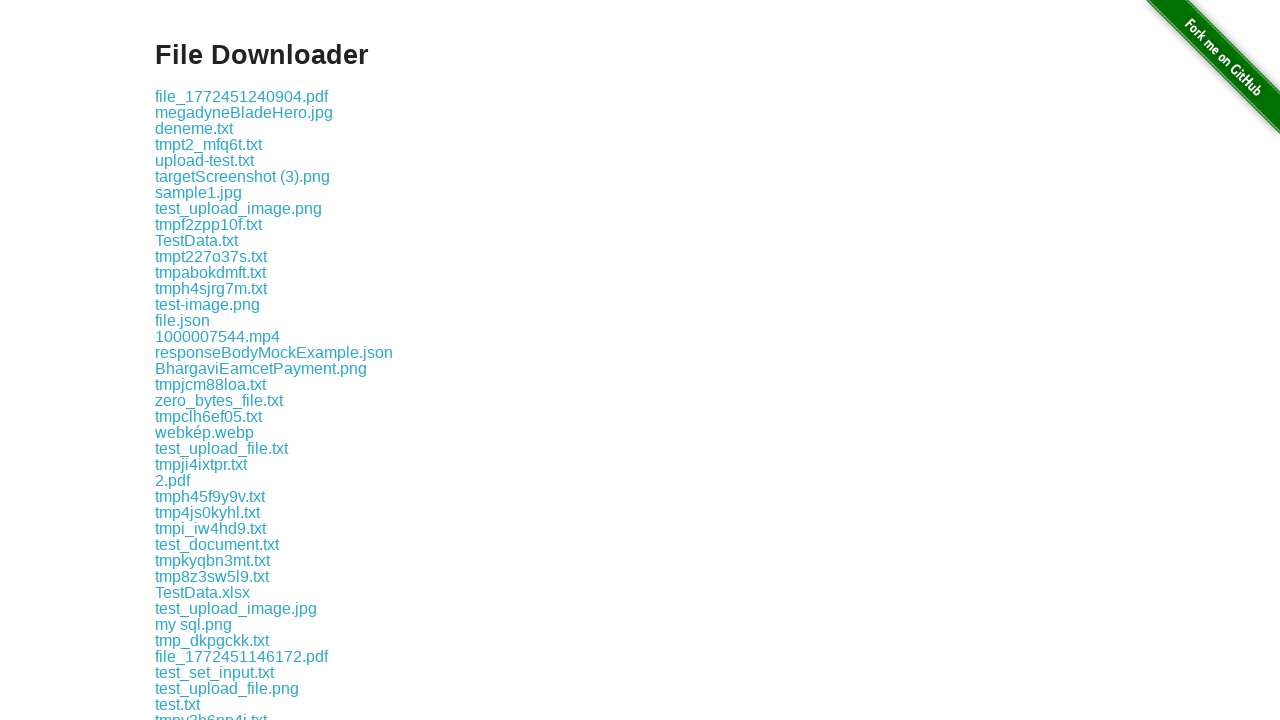

Download link element loaded on page
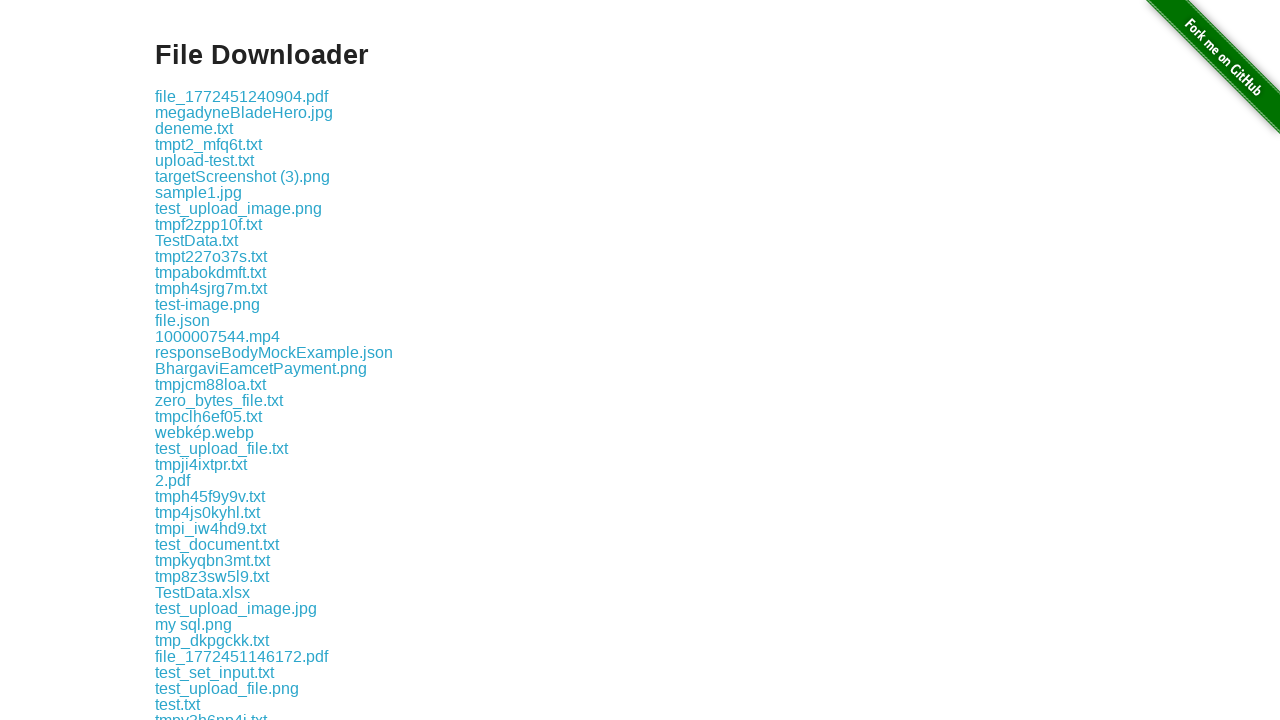

Clicked download link and started file download at (242, 96) on .example a
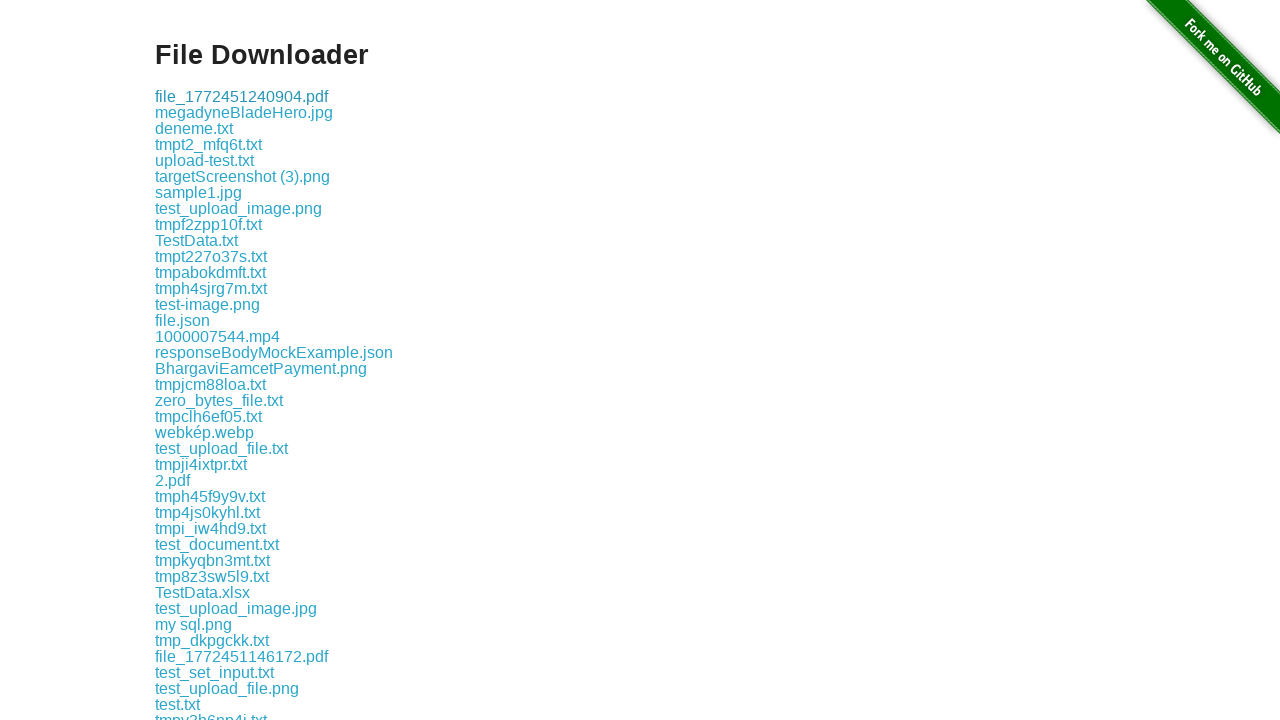

File download completed and download object obtained
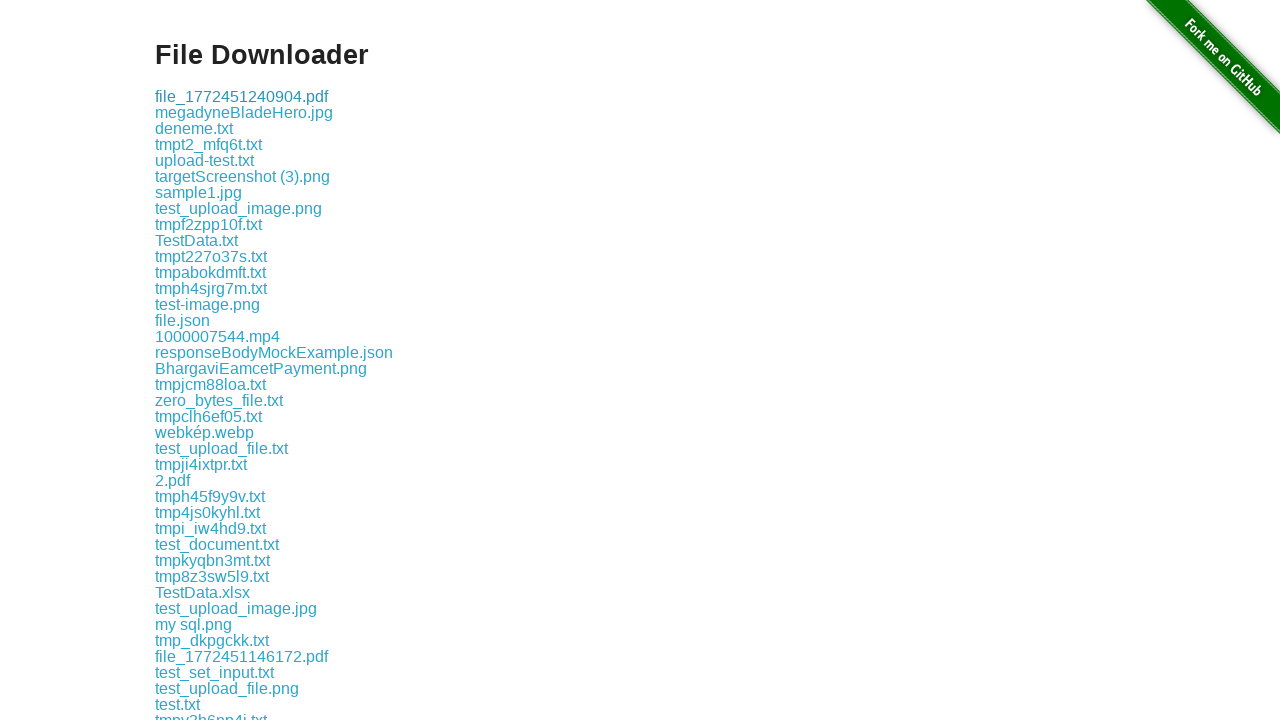

Verified that downloaded file exists and has a valid path
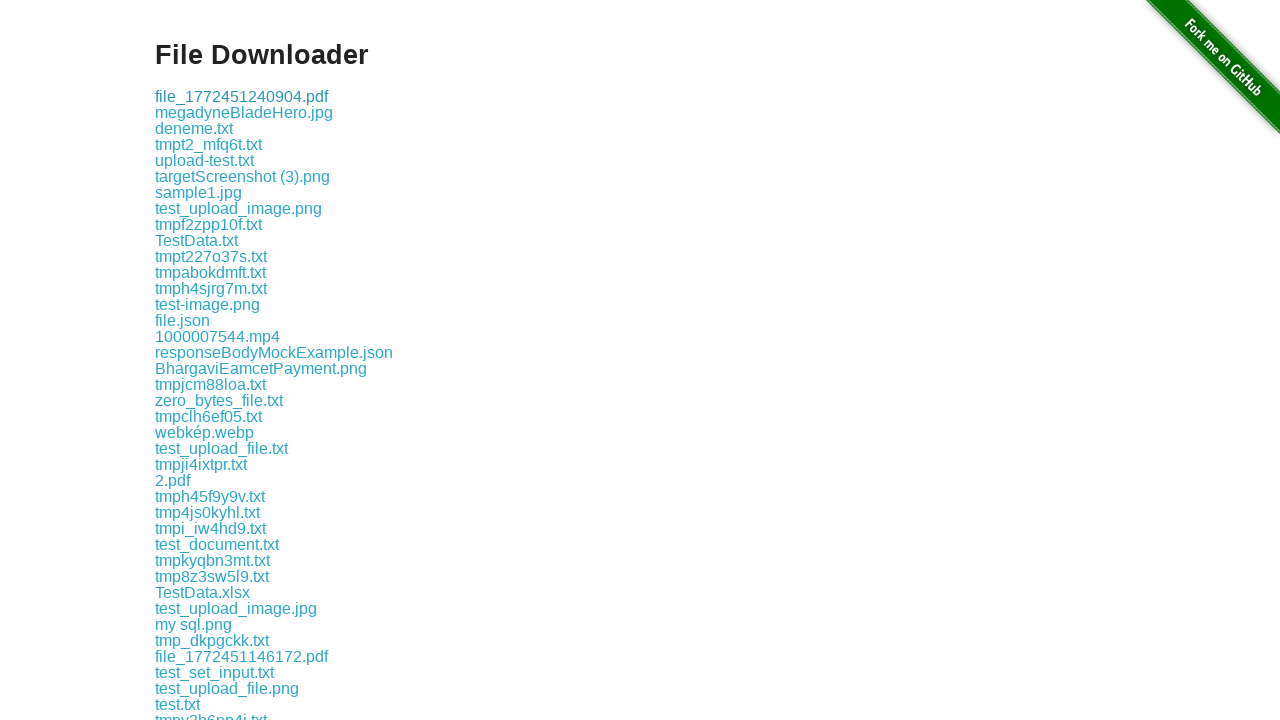

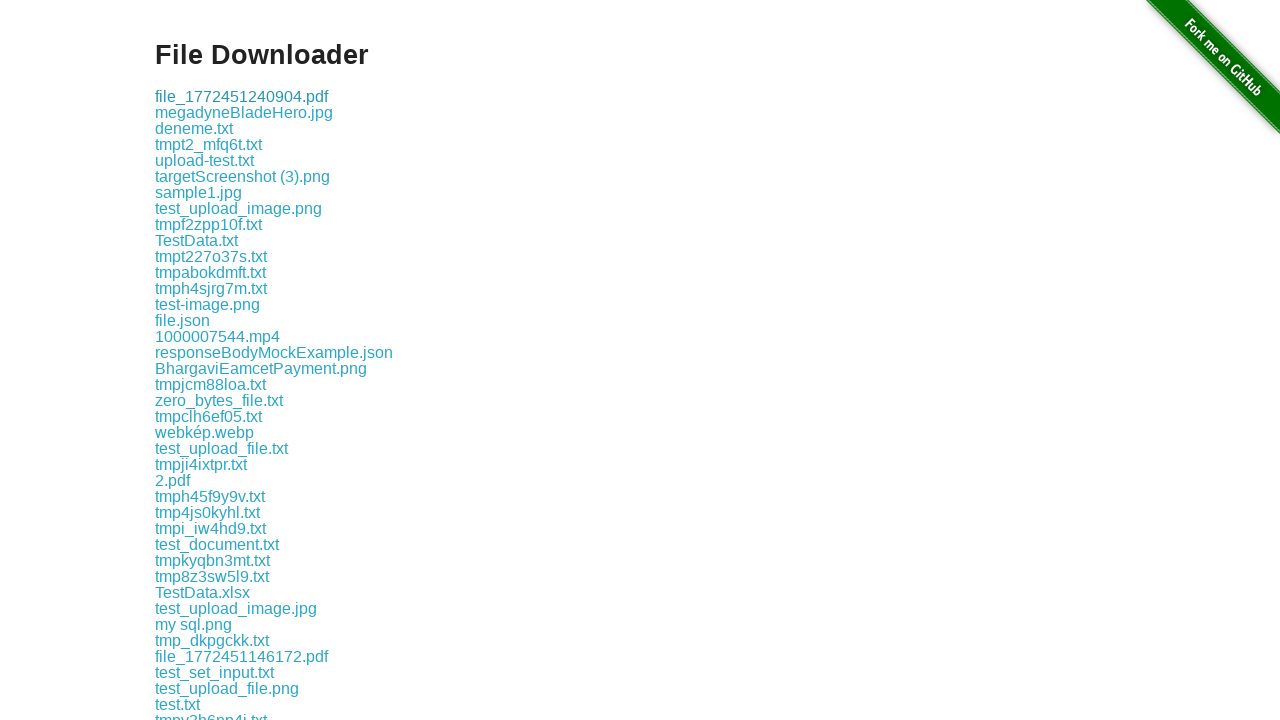